Tests that a user can be greeted in English by entering a name, selecting English radio button, and clicking greet.

Starting URL: https://mecayleg.github.io/greetings/

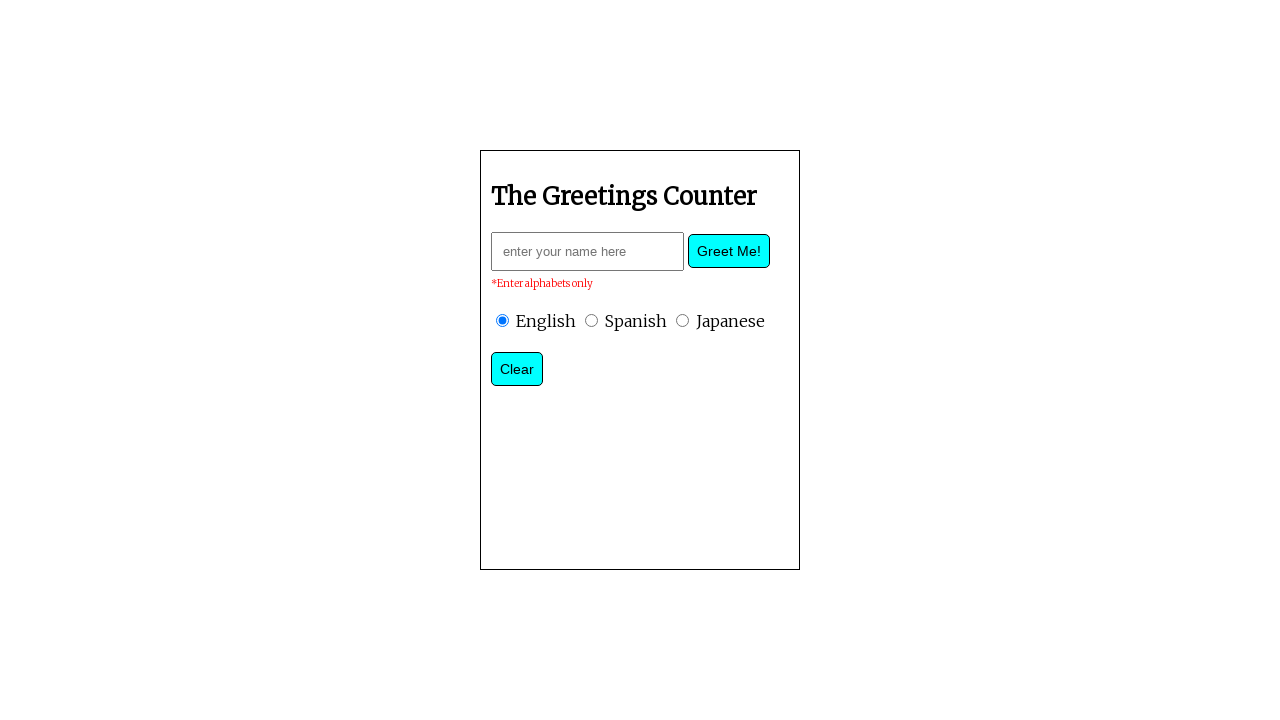

Entered 'Andre' in the name field on .nameString
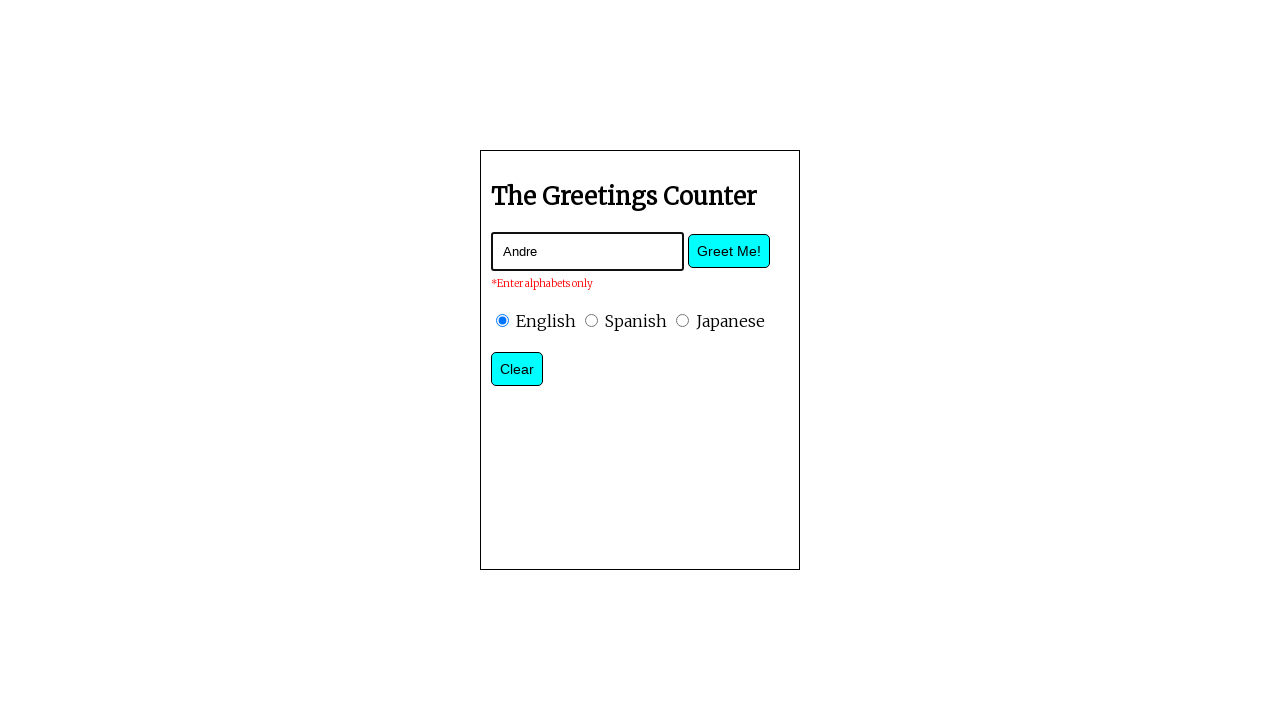

Selected English radio button at (502, 320) on input[type='radio'] >> nth=0
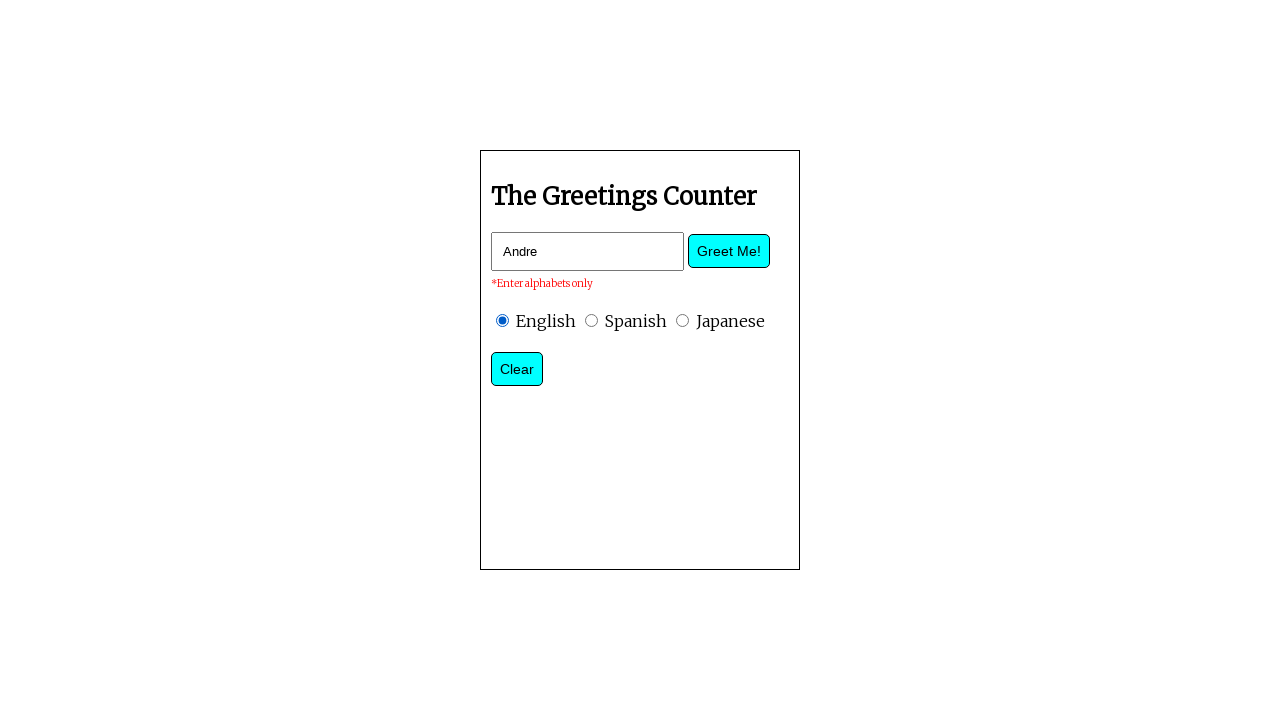

Clicked greet button at (729, 251) on .greetBtn
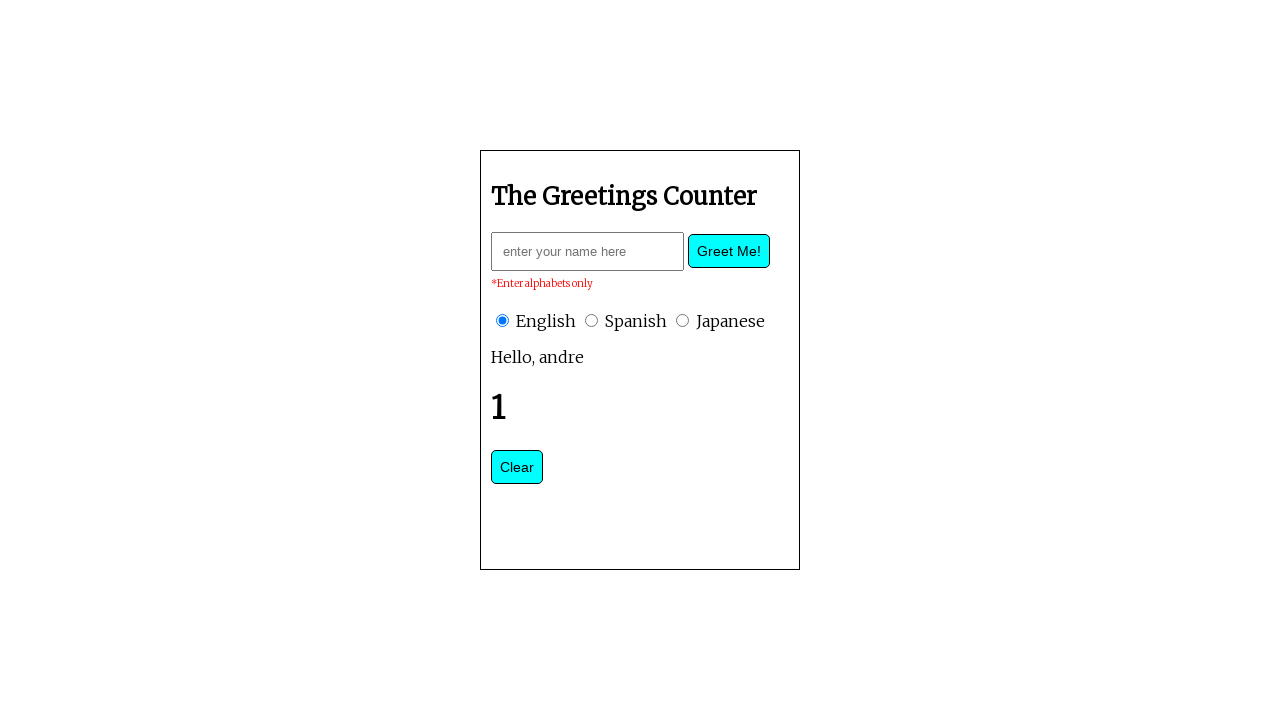

Greeting message element appeared
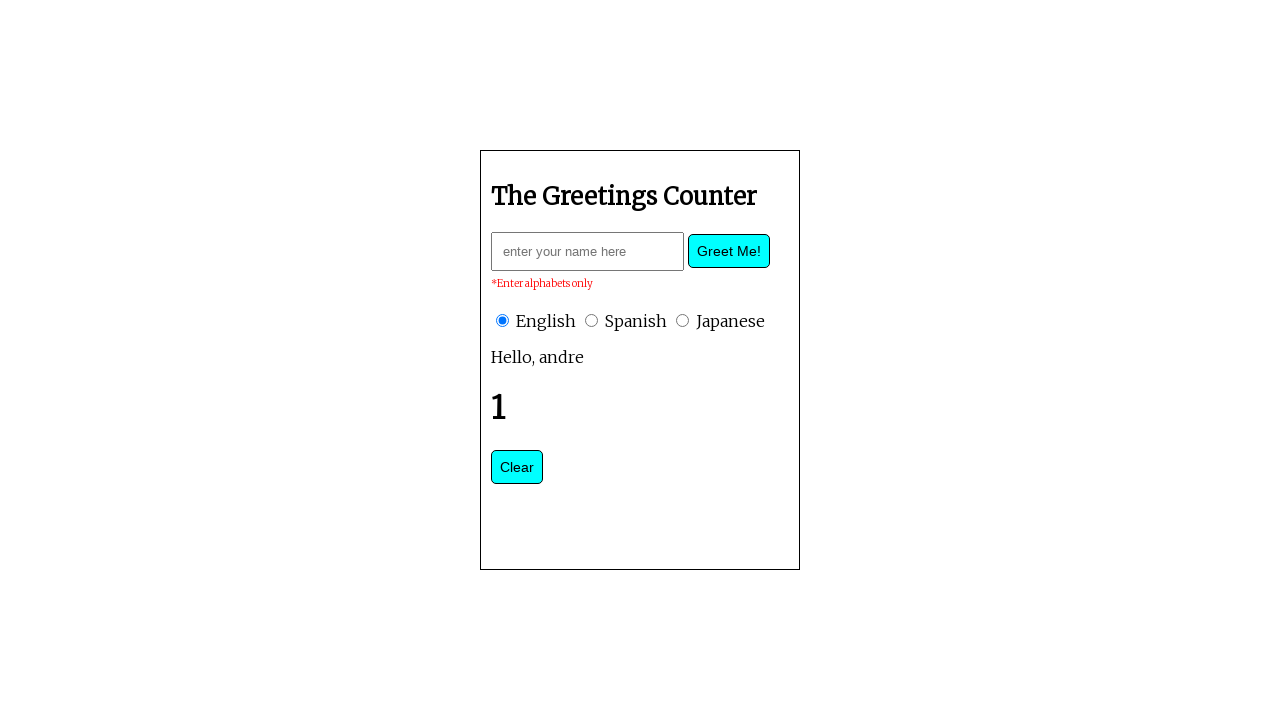

Verified greeting message displays 'Hello, andre'
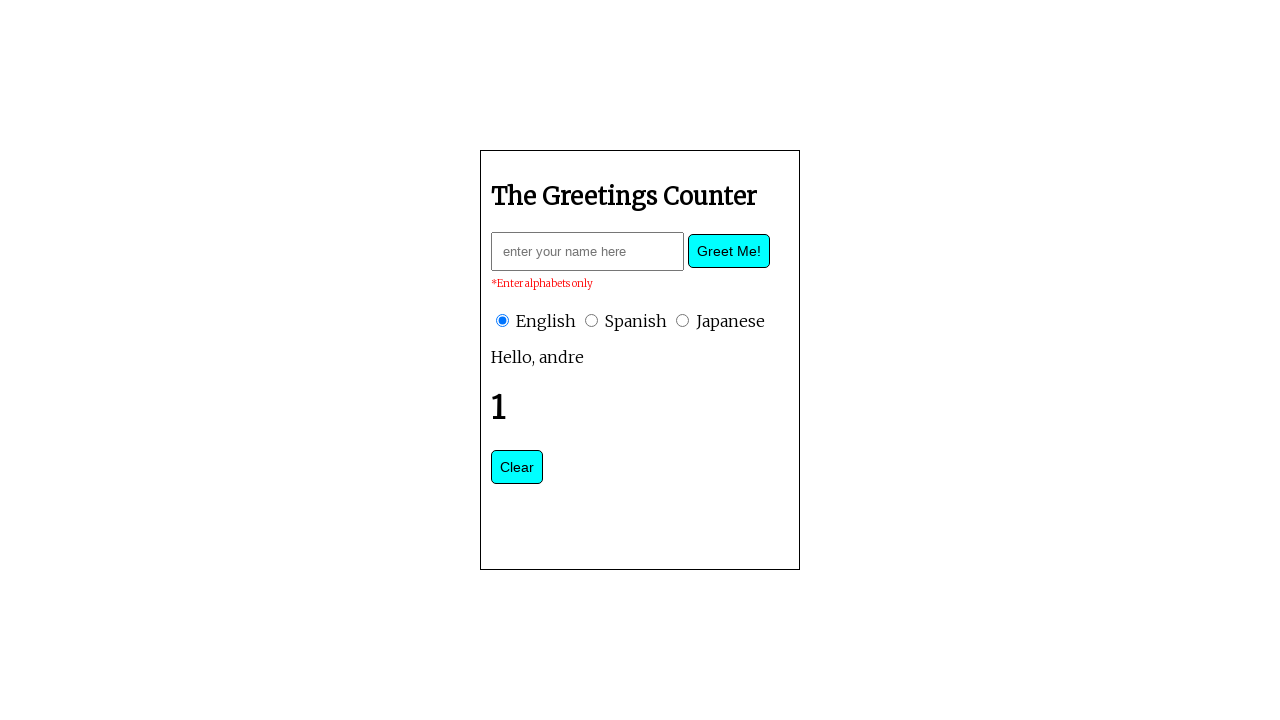

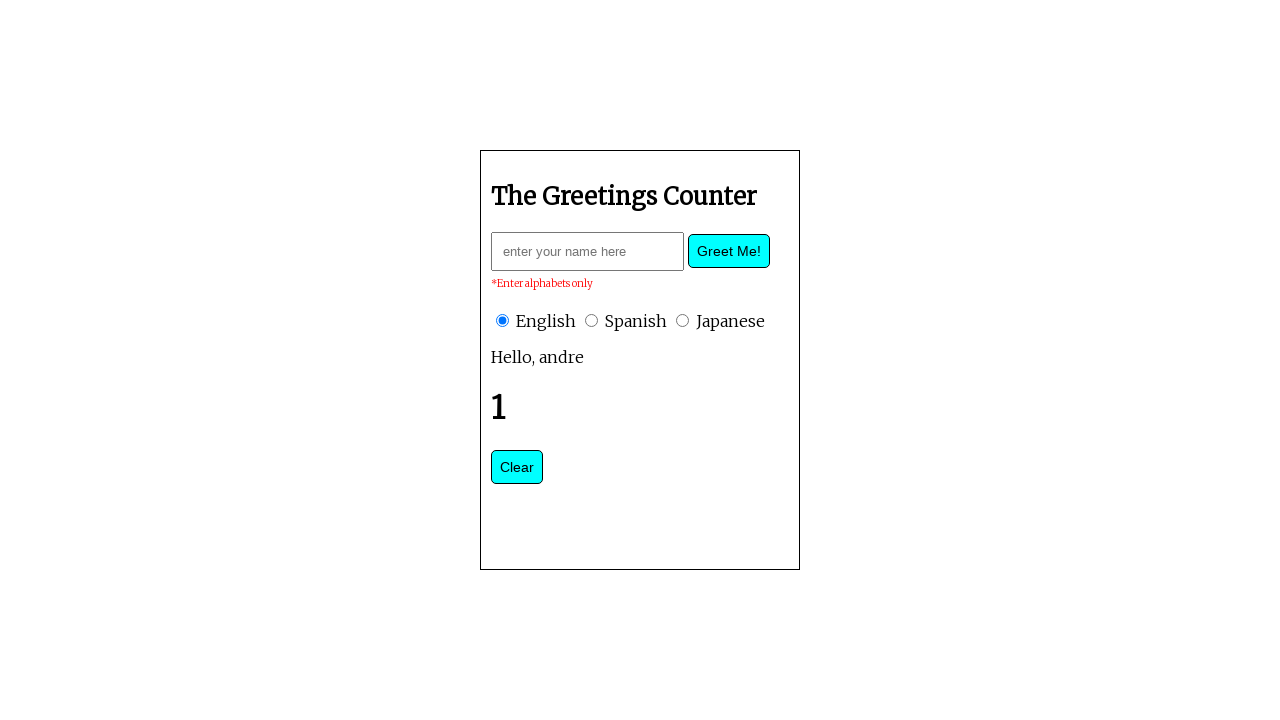